Tests TechStep Academy training ground by filling an input field and clicking a button to trigger an alert

Starting URL: https://techstepacademy.com/training-ground/

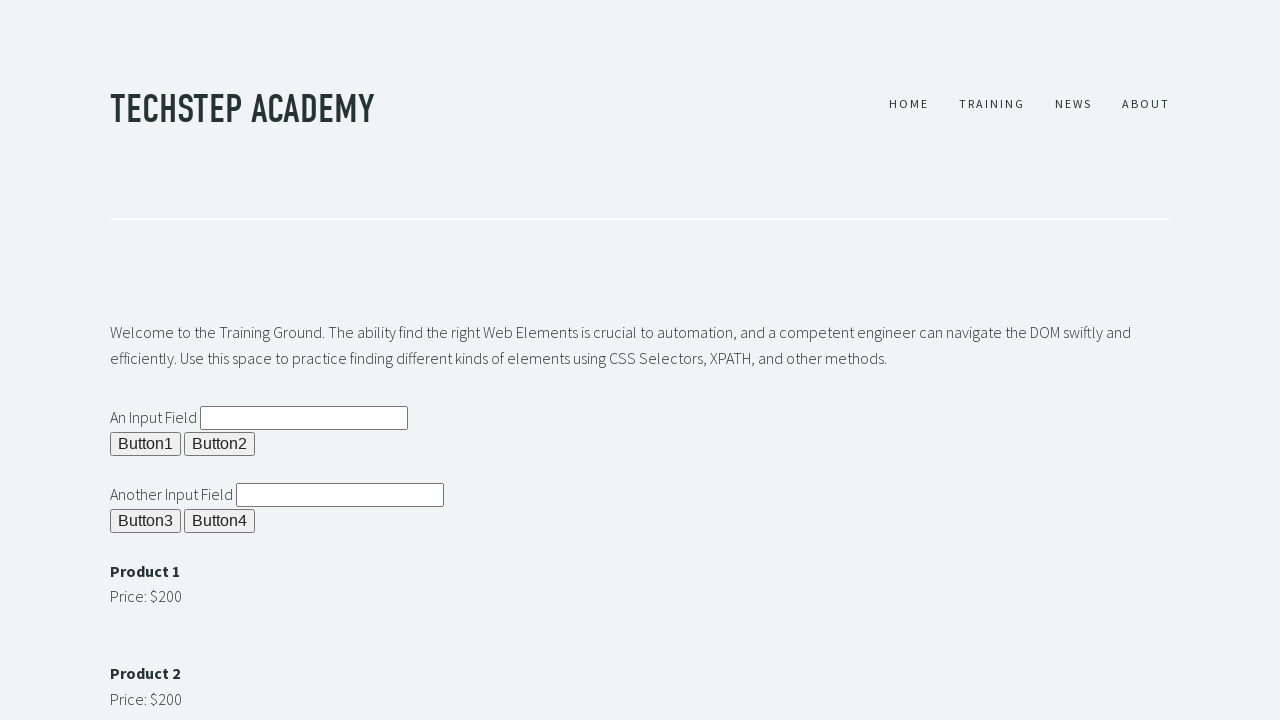

Filled input field with 'Kewl!' on input#ipt1
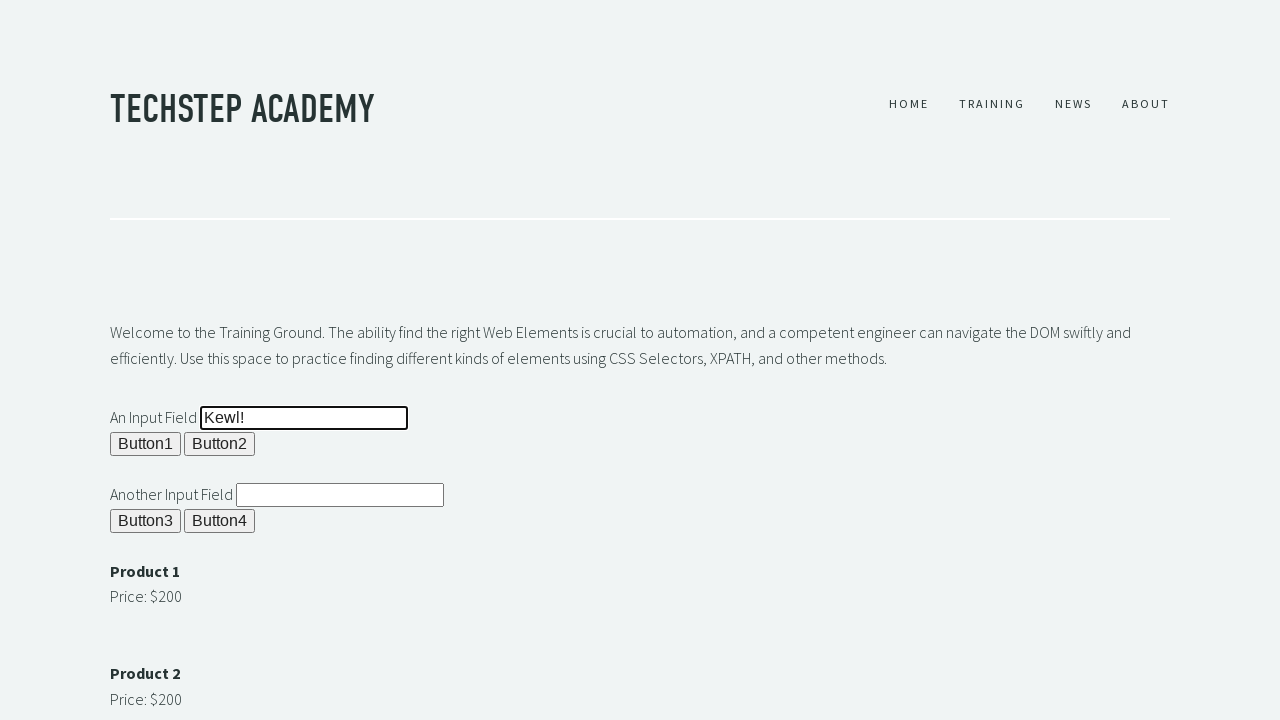

Clicked button to trigger alert at (146, 444) on button#b1
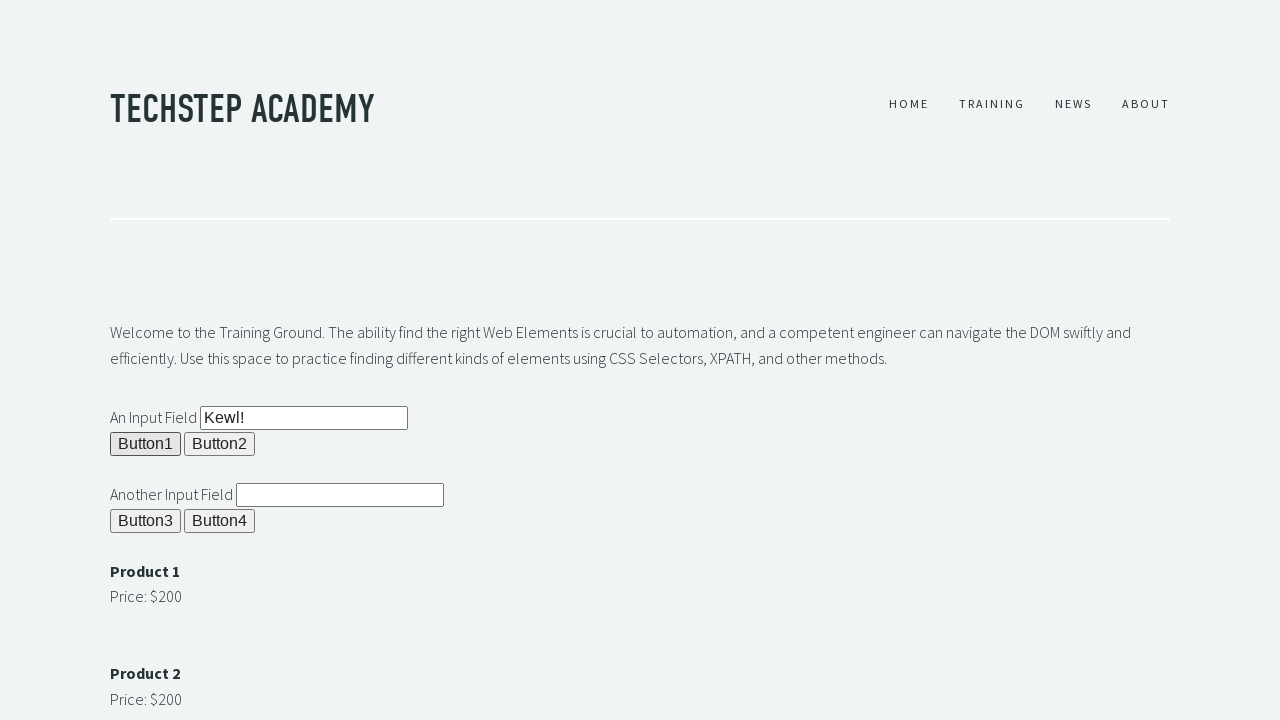

Set up dialog handler to accept alerts
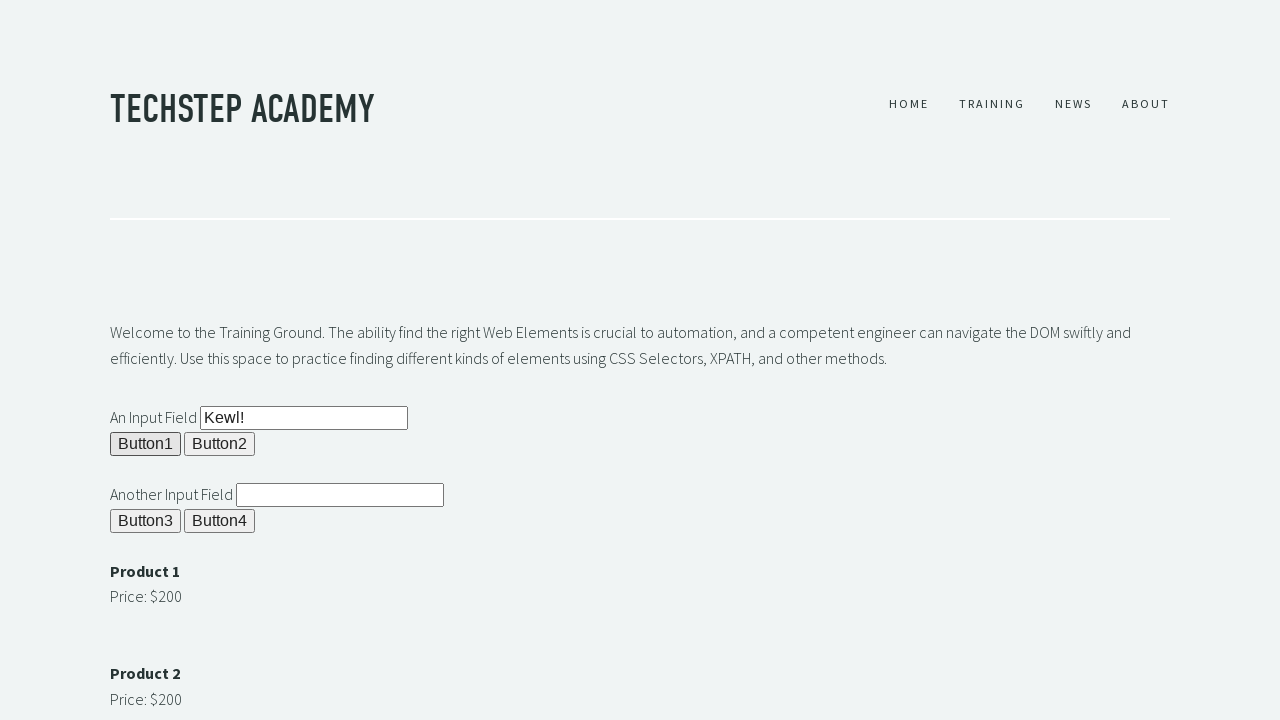

Waited 500ms for page updates
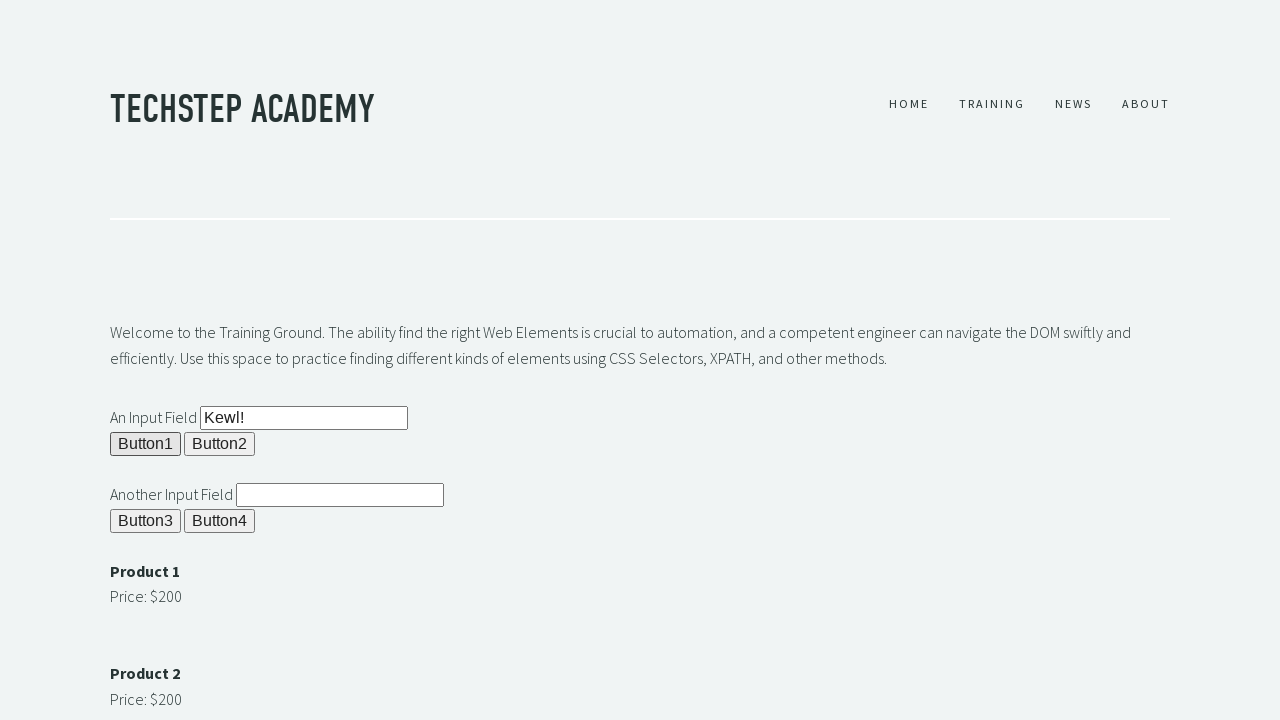

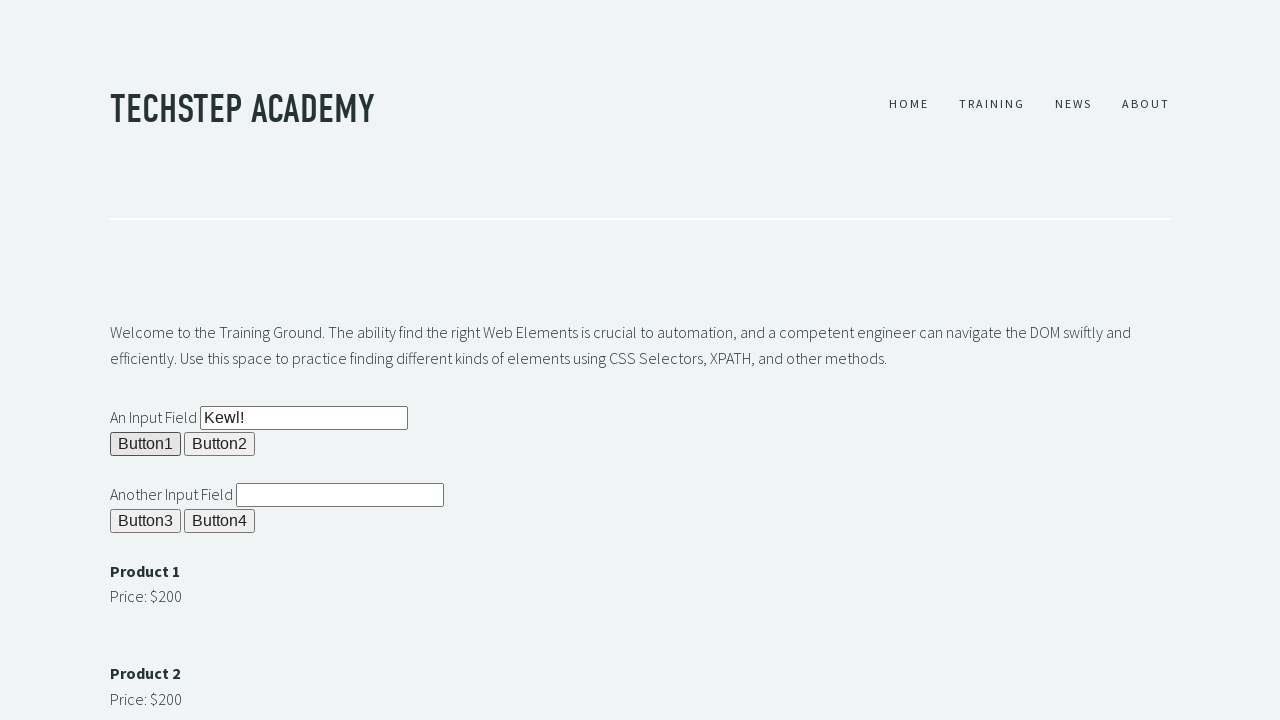